Tests triangle classifier with invalid triangle sides that cannot form a valid triangle

Starting URL: https://www.vanilton.net/triangulo/#

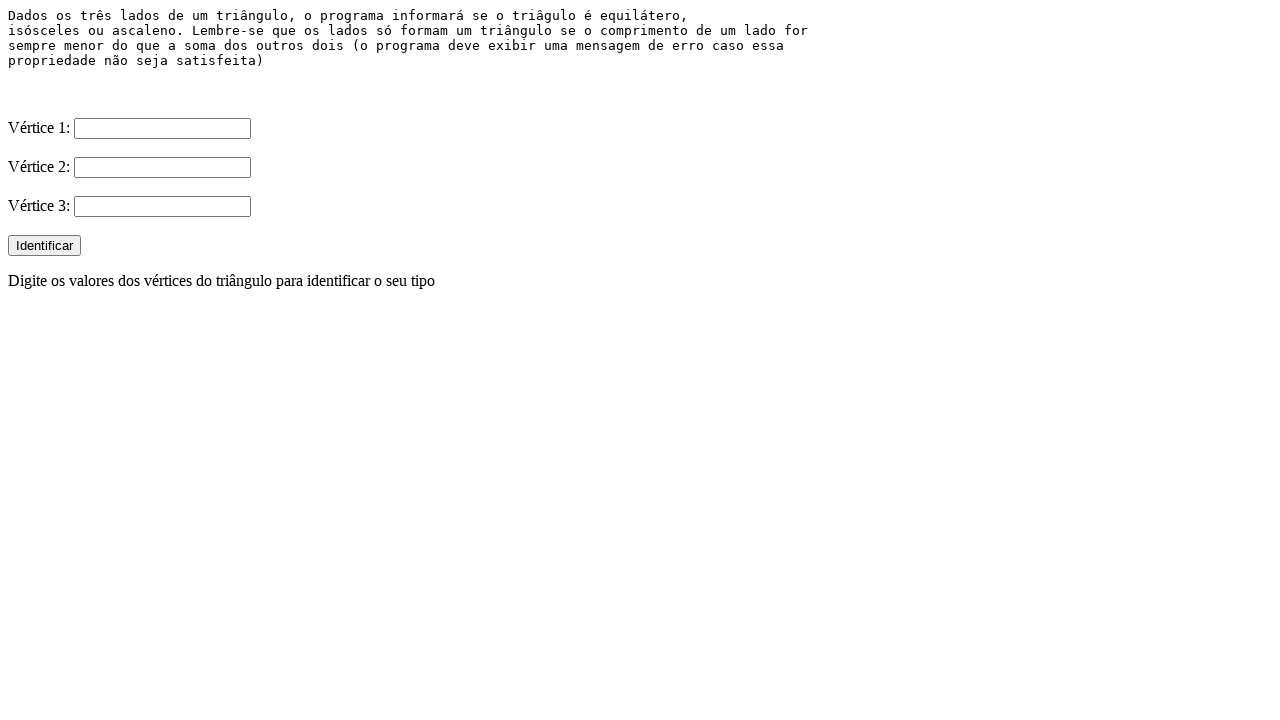

Filled V1 input field with value '1' on input[name='V1']
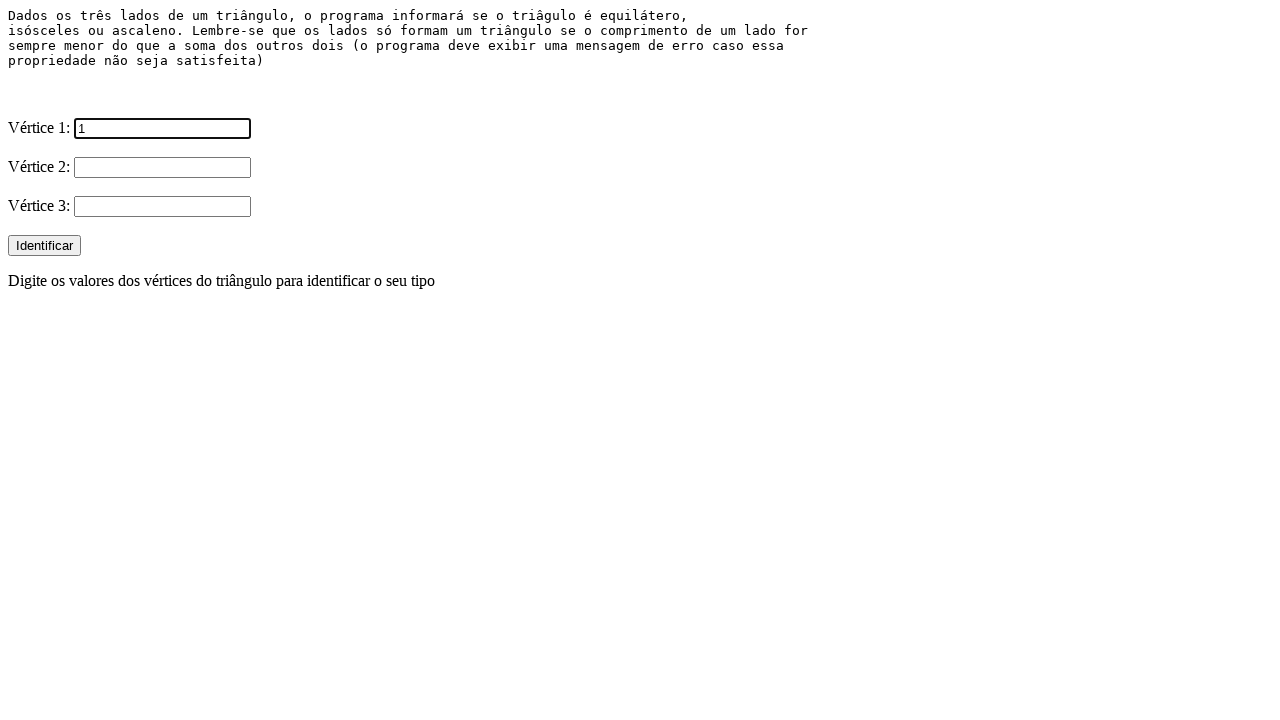

Filled V2 input field with value '2' on input[name='V2']
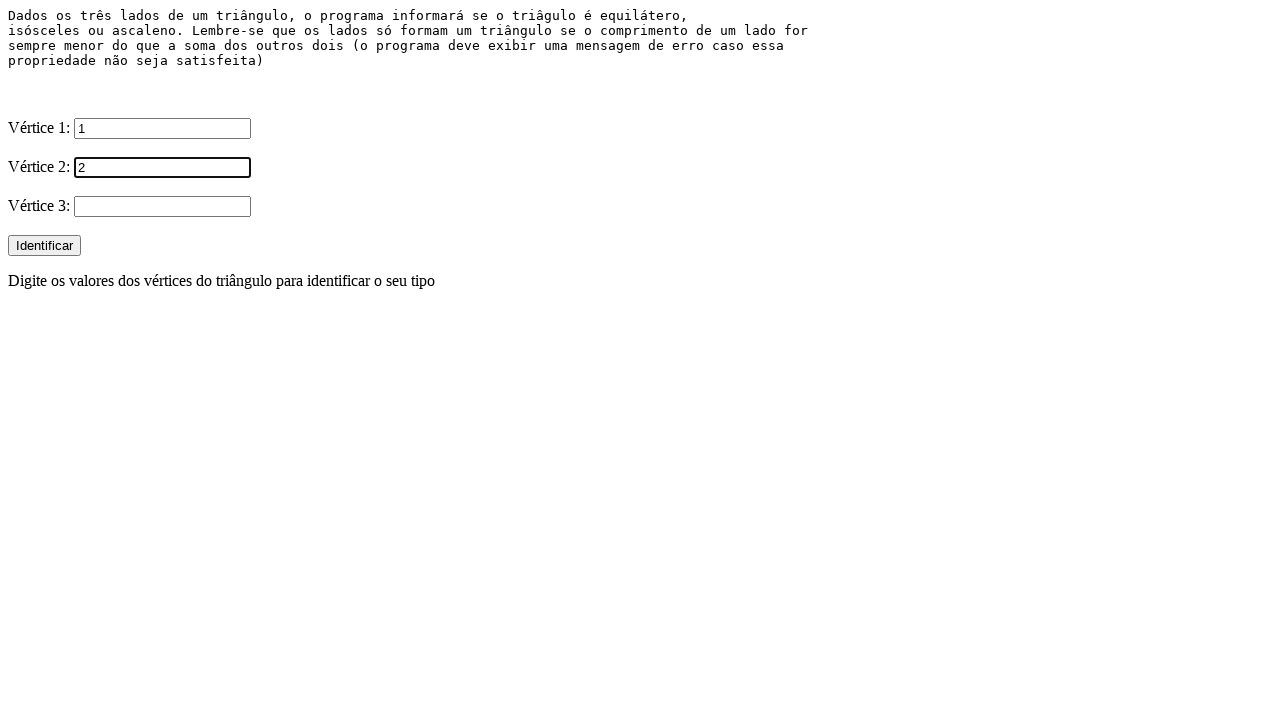

Filled V3 input field with value '3' on input[name='V3']
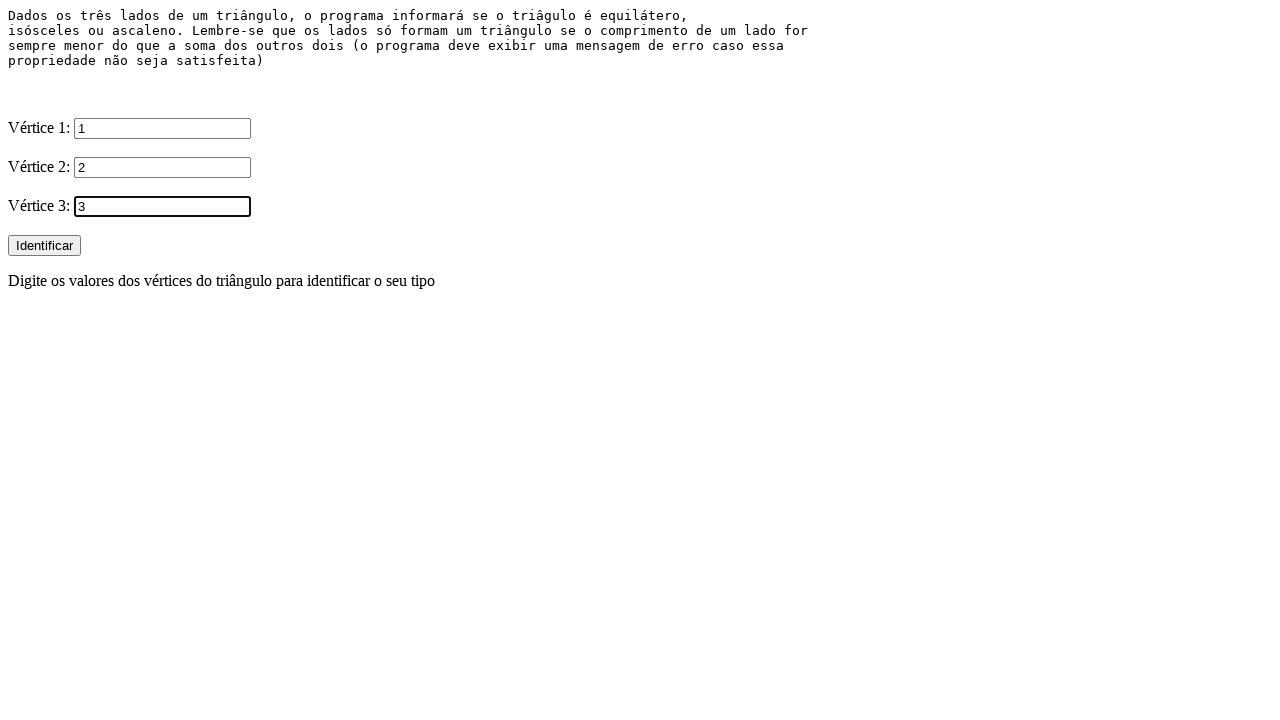

Clicked Identificar button to classify triangle with sides 1, 2, 3 at (44, 246) on input[type='submit'][value='Identificar']
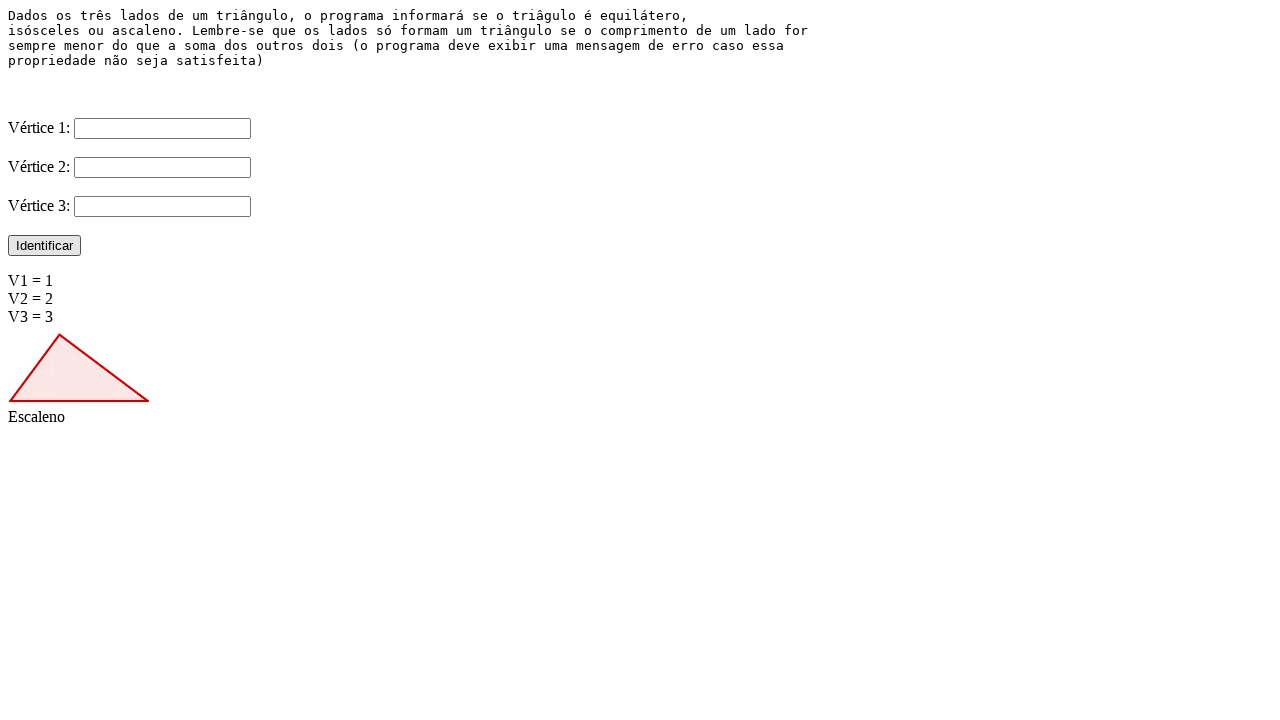

Waited for page to load after submitting invalid triangle (1, 2, 3)
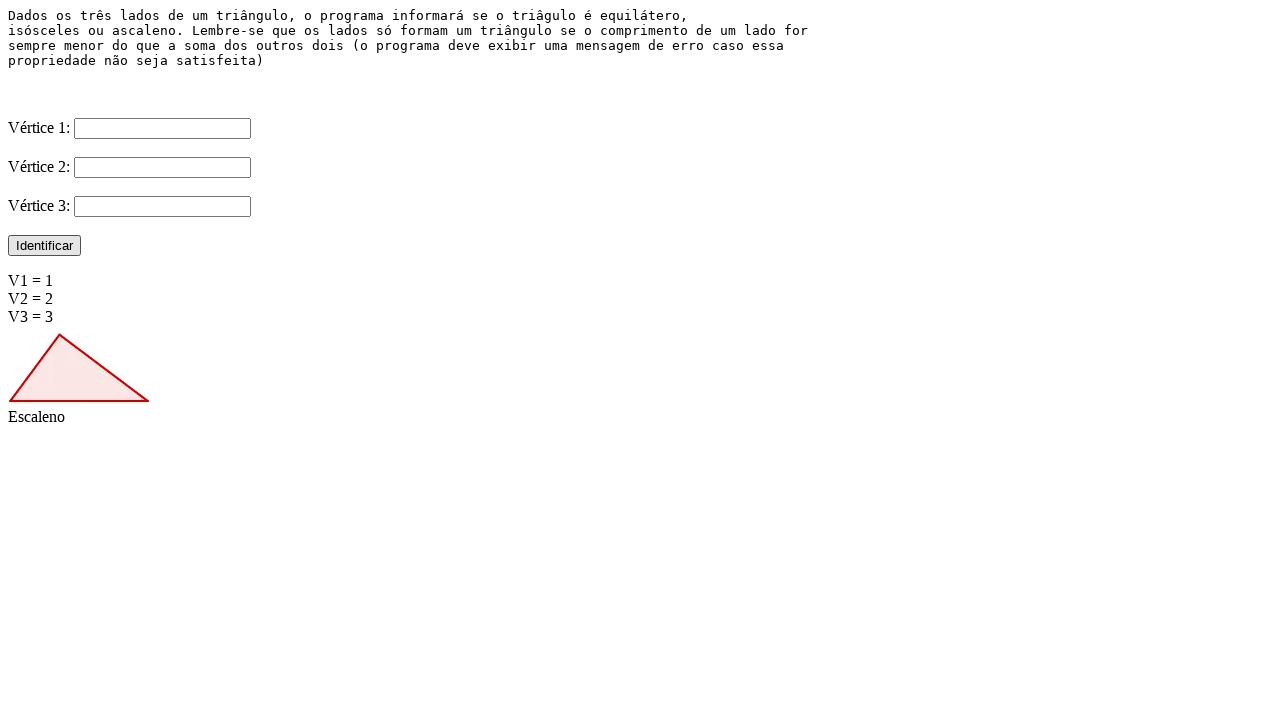

Navigated back to triangle classifier page
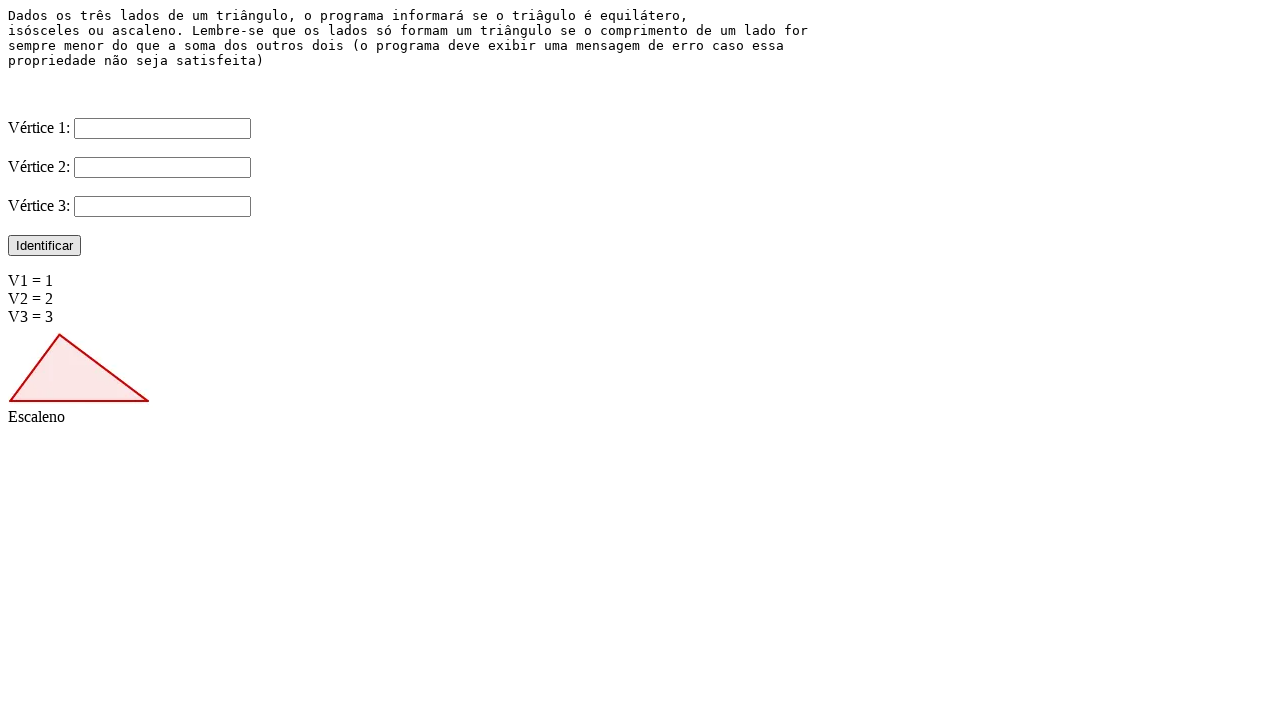

Filled V1 input field with value '0' on input[name='V1']
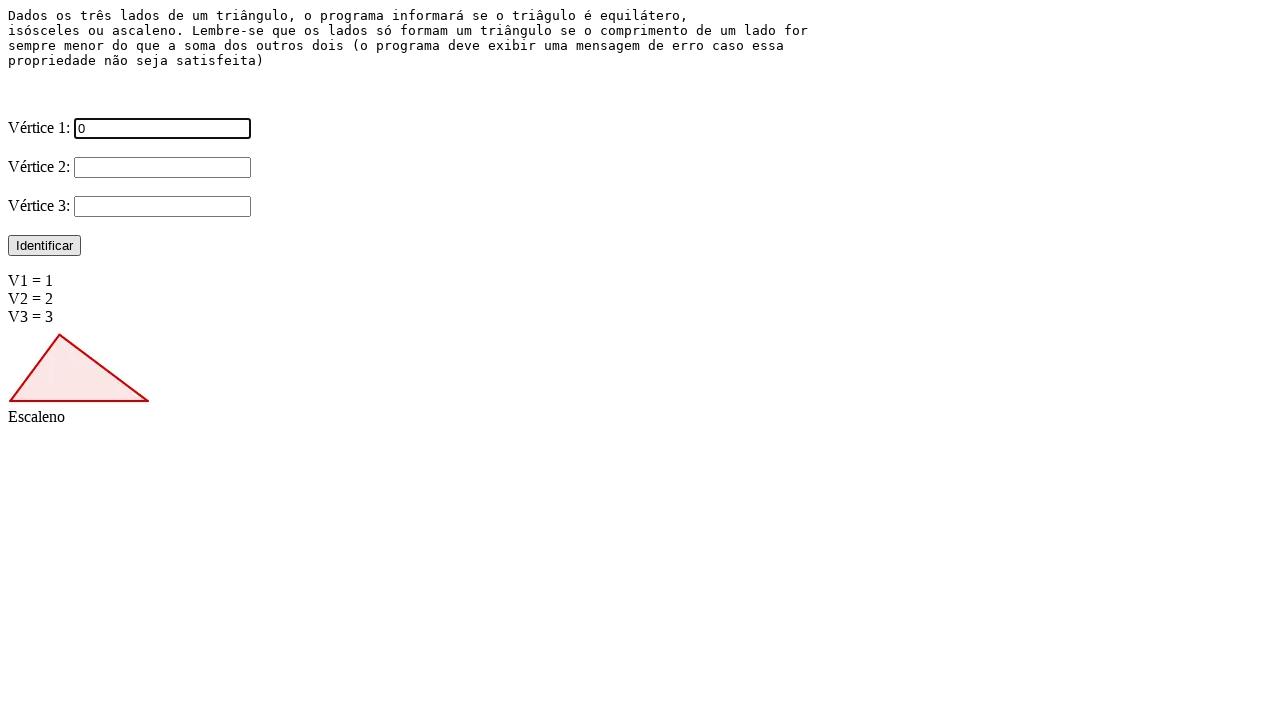

Filled V2 input field with value '0' on input[name='V2']
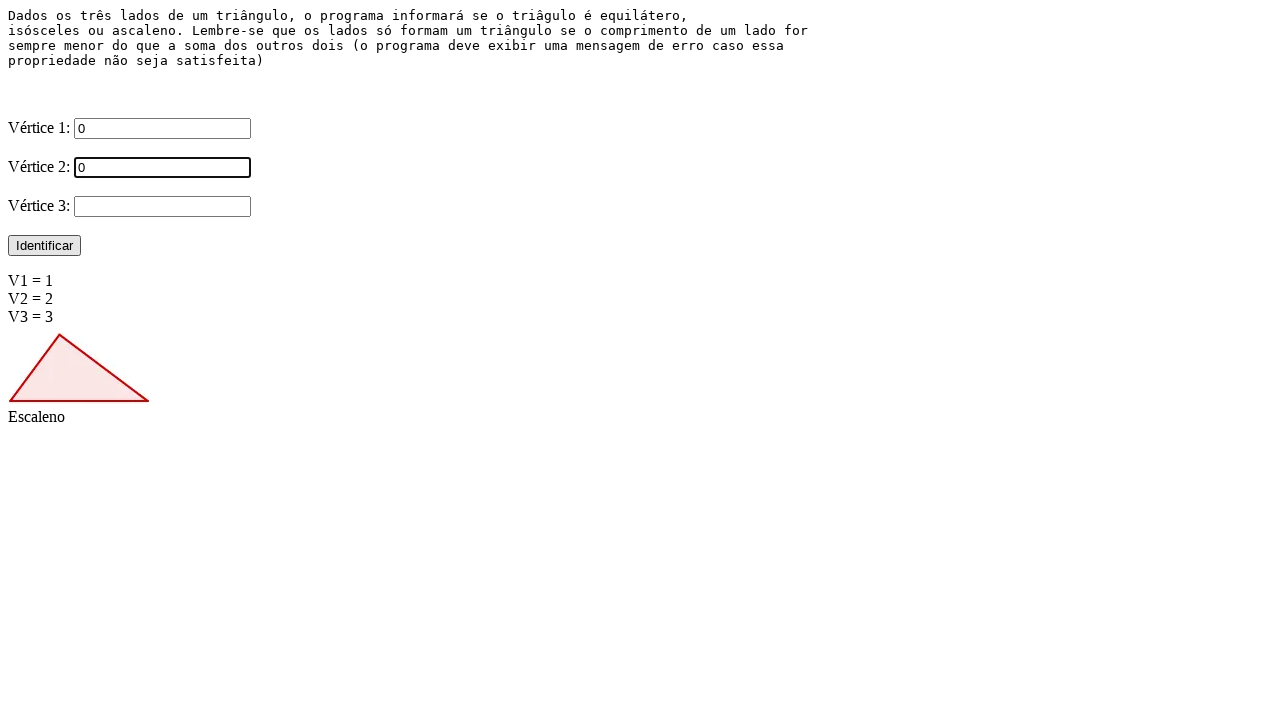

Filled V3 input field with value '0' on input[name='V3']
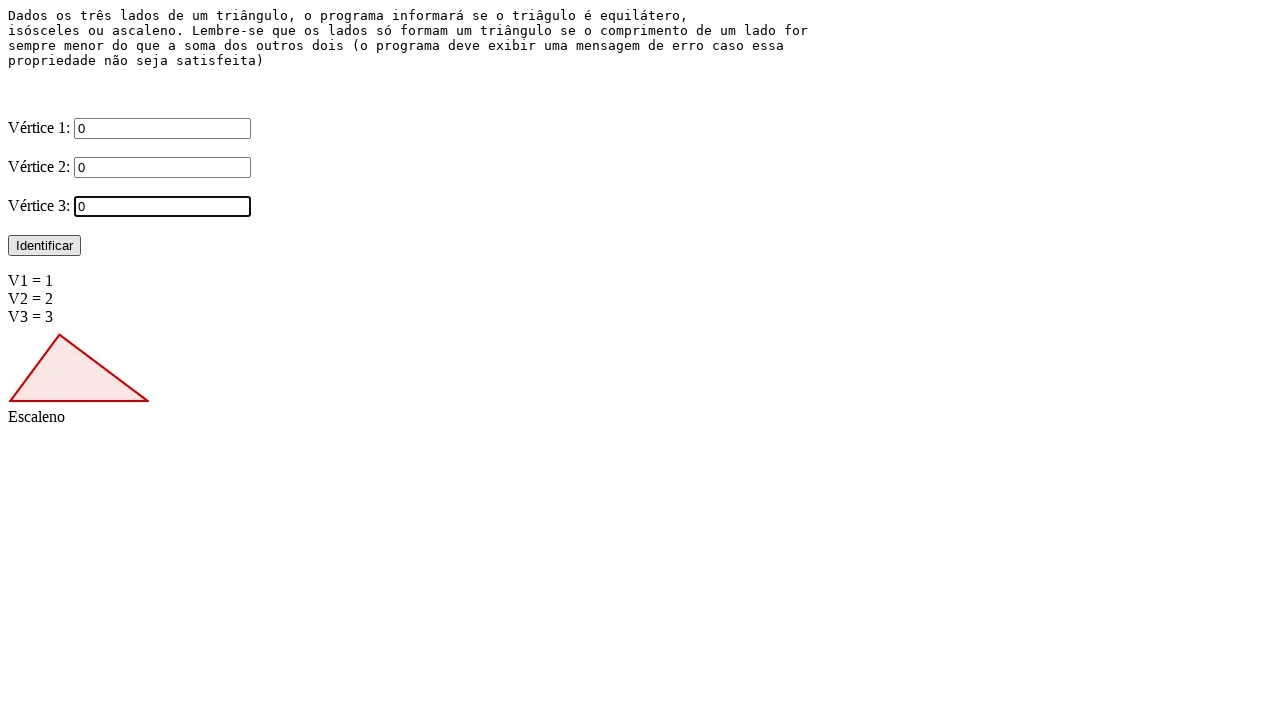

Clicked Identificar button to classify triangle with sides 0, 0, 0 at (44, 246) on input[type='submit'][value='Identificar']
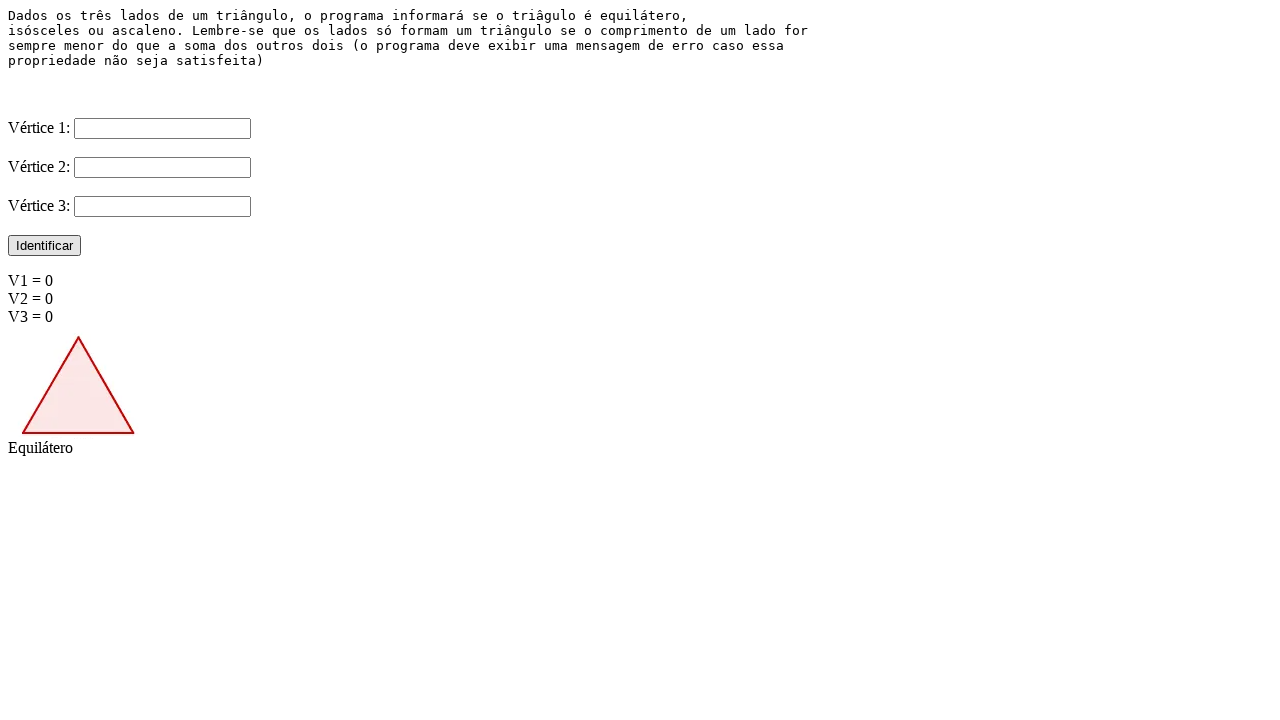

Waited for page to load after submitting invalid triangle (0, 0, 0)
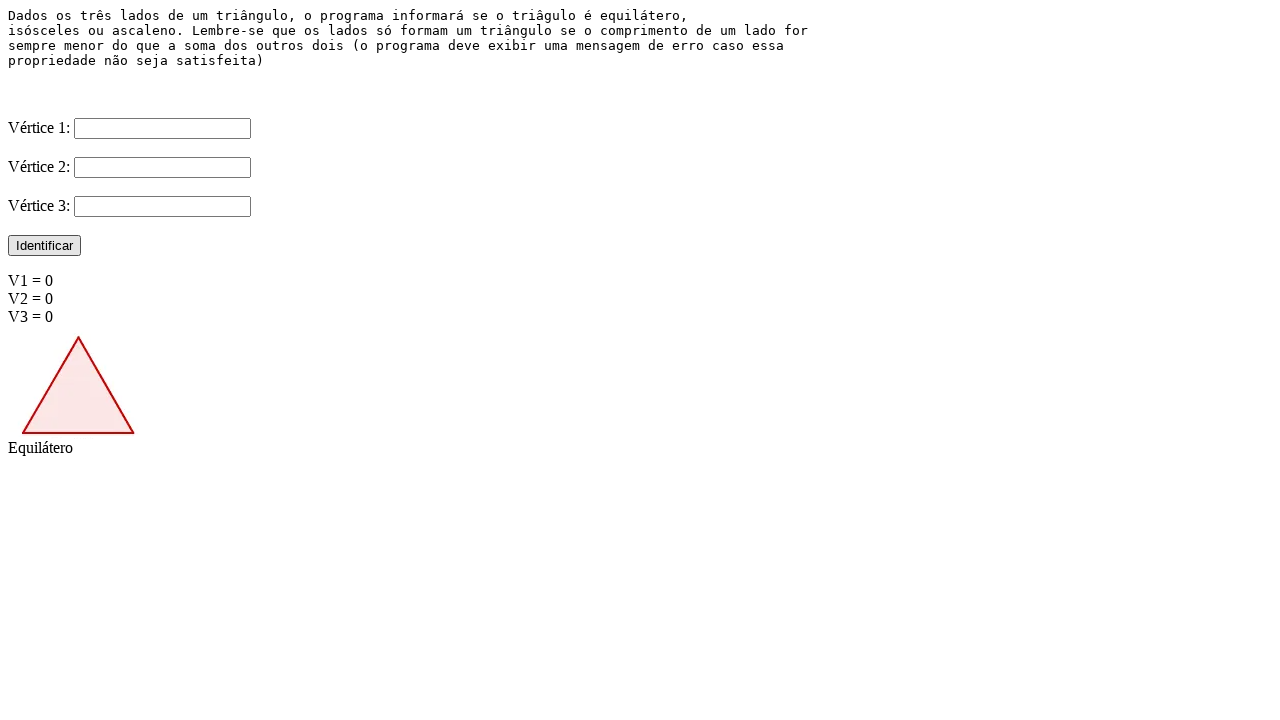

Navigated back to triangle classifier page
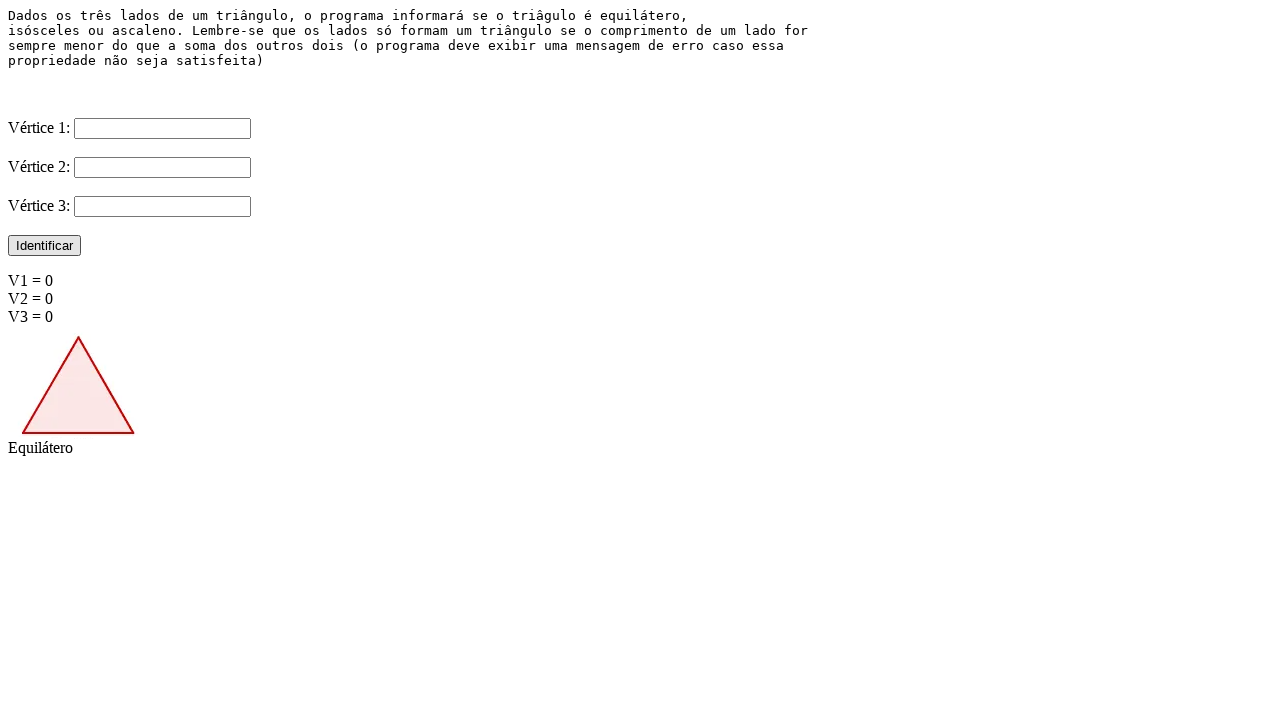

Filled V1 input field with value '-1' on input[name='V1']
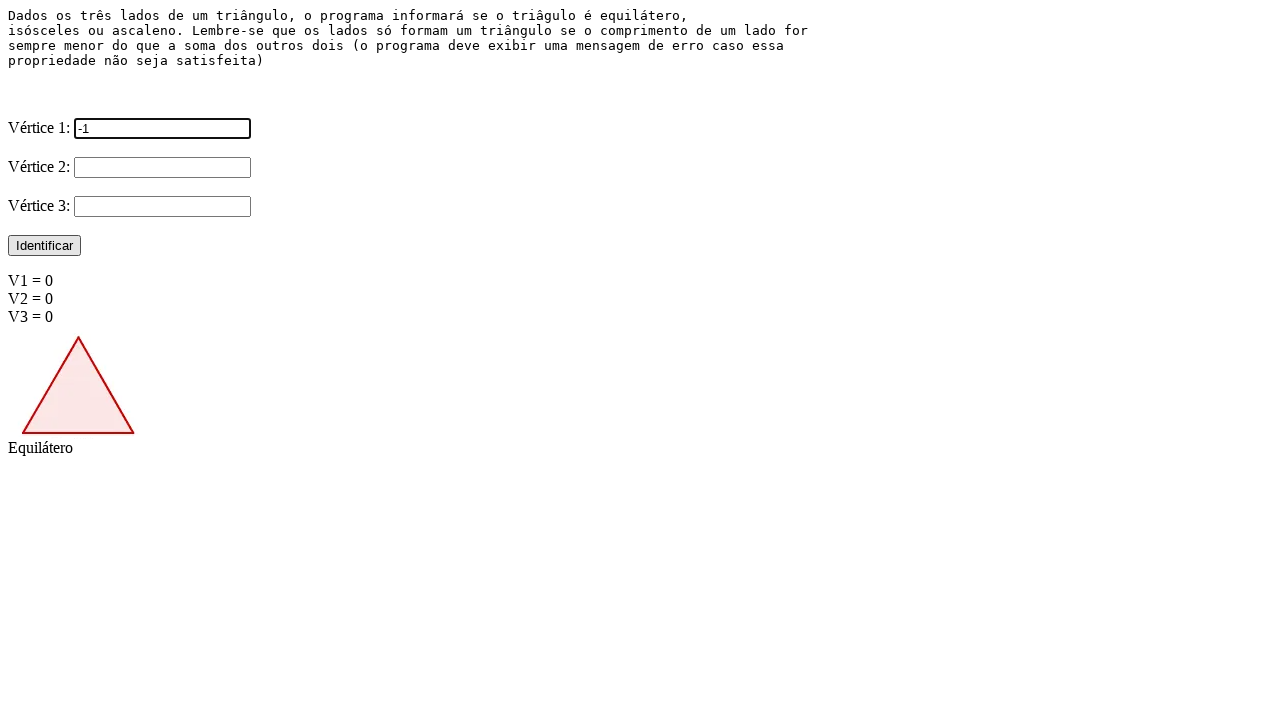

Filled V2 input field with value '-1' on input[name='V2']
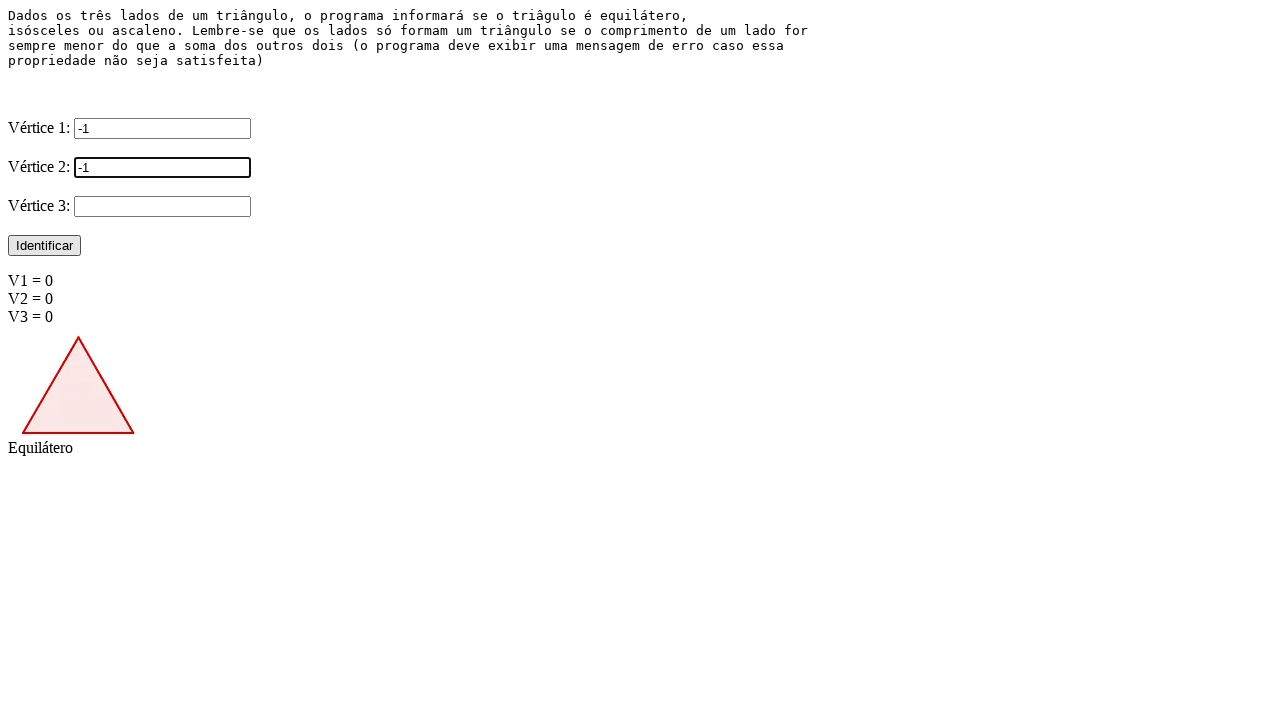

Filled V3 input field with value '-5' on input[name='V3']
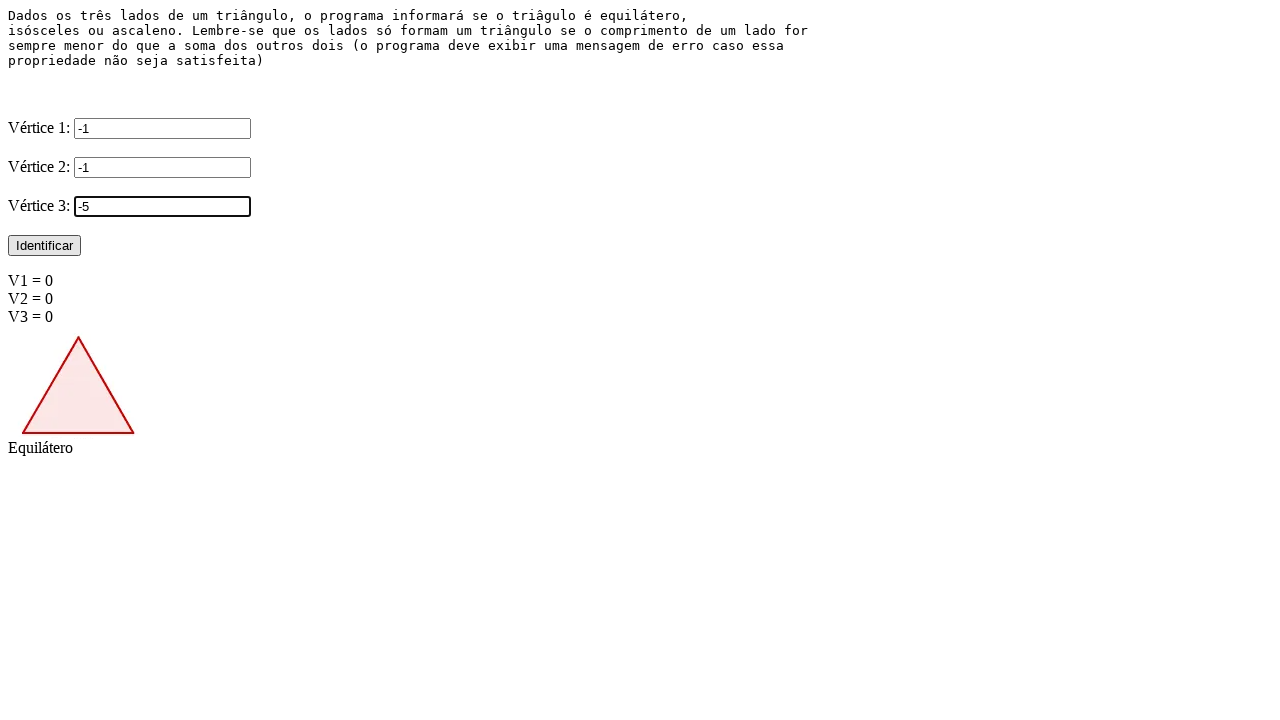

Clicked Identificar button to classify triangle with sides -1, -1, -5 at (44, 246) on input[type='submit'][value='Identificar']
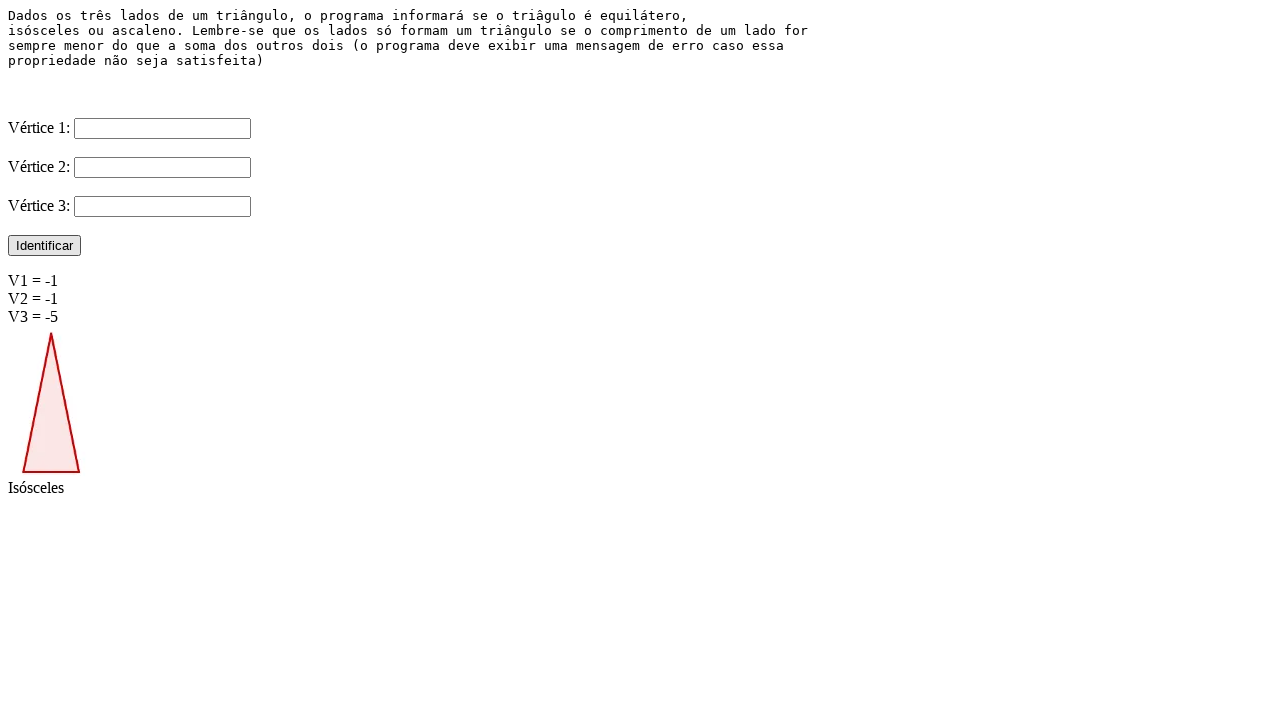

Waited for page to load after submitting invalid triangle (-1, -1, -5)
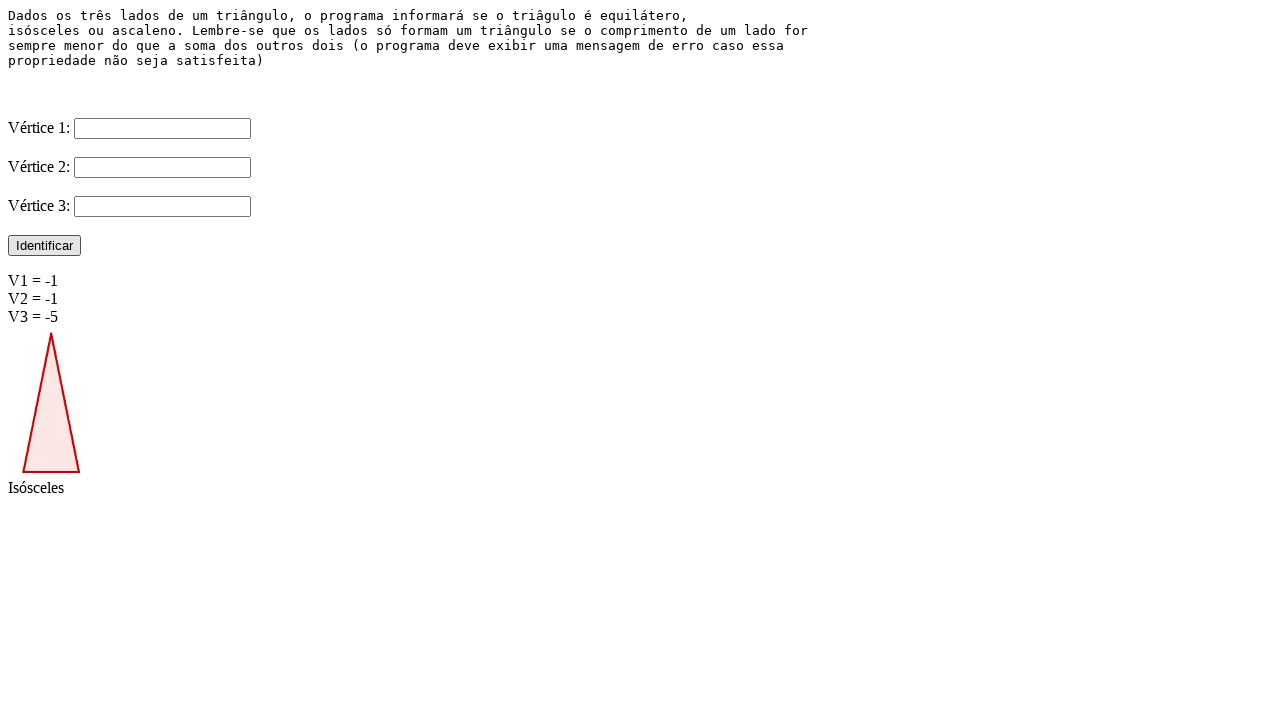

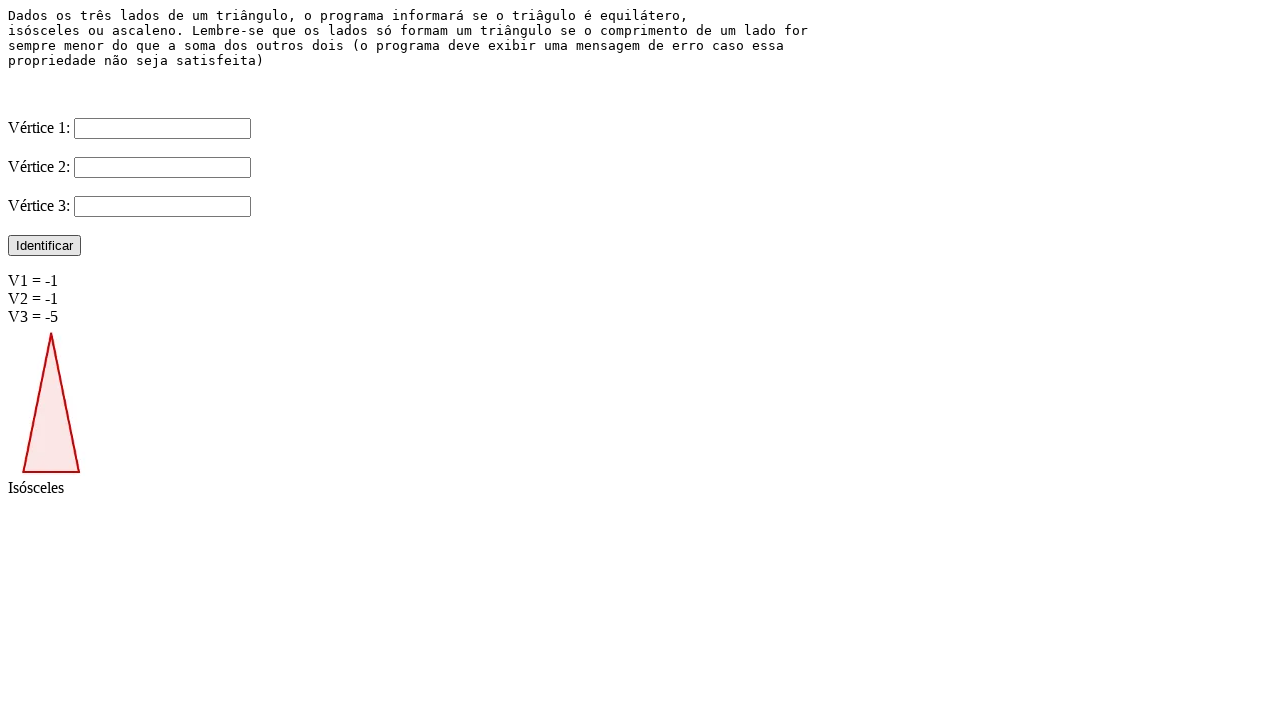